Opens the GreenKart practice website homepage and verifies it loads successfully

Starting URL: https://rahulshettyacademy.com/seleniumPractise/#/

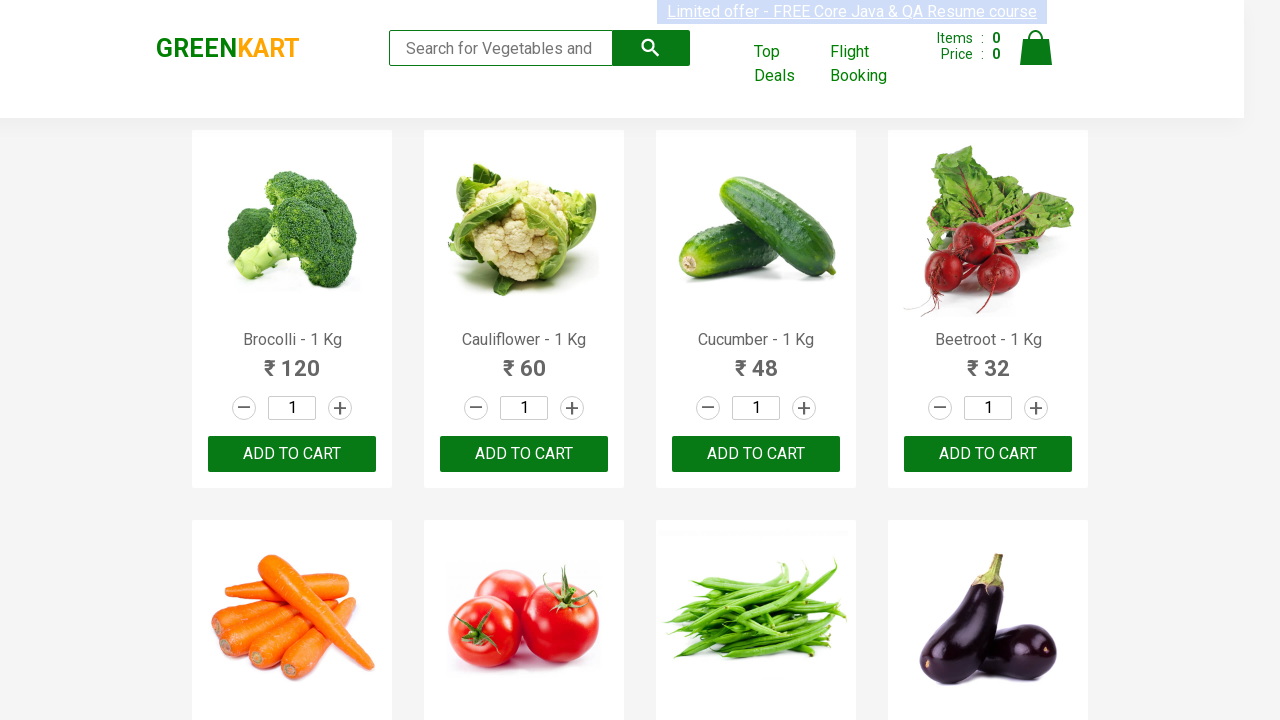

Waited for page to reach network idle state
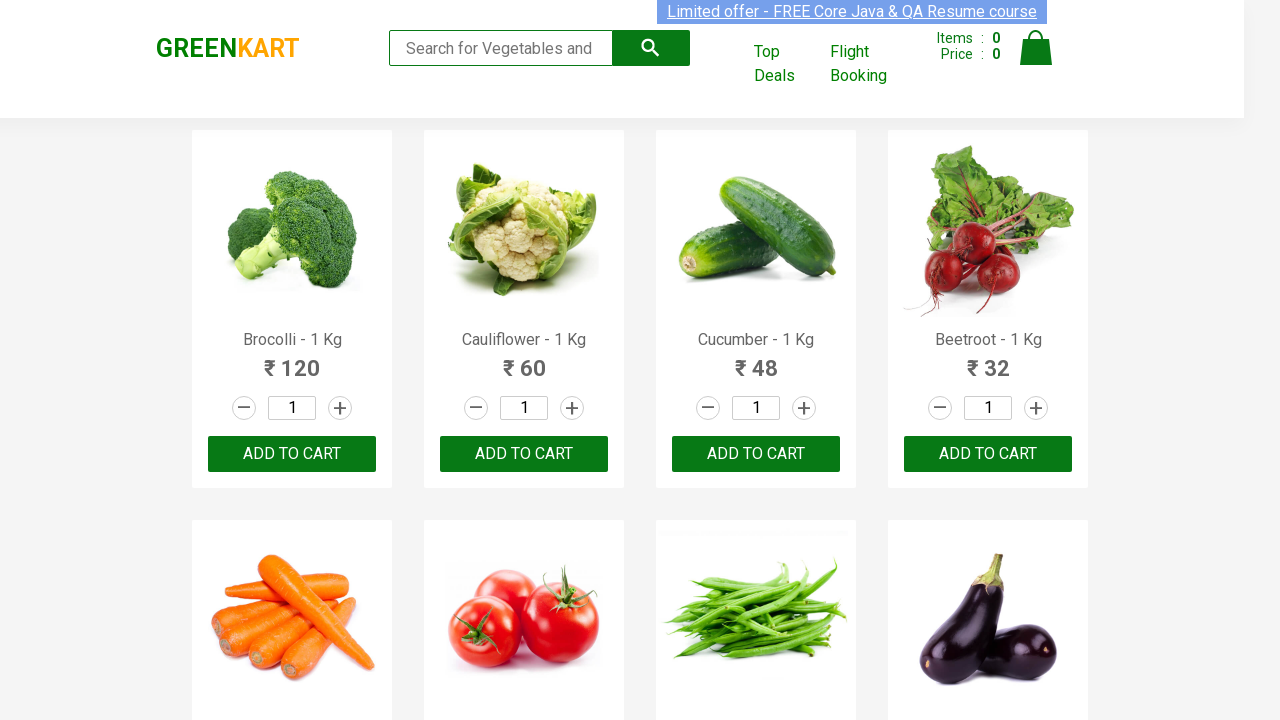

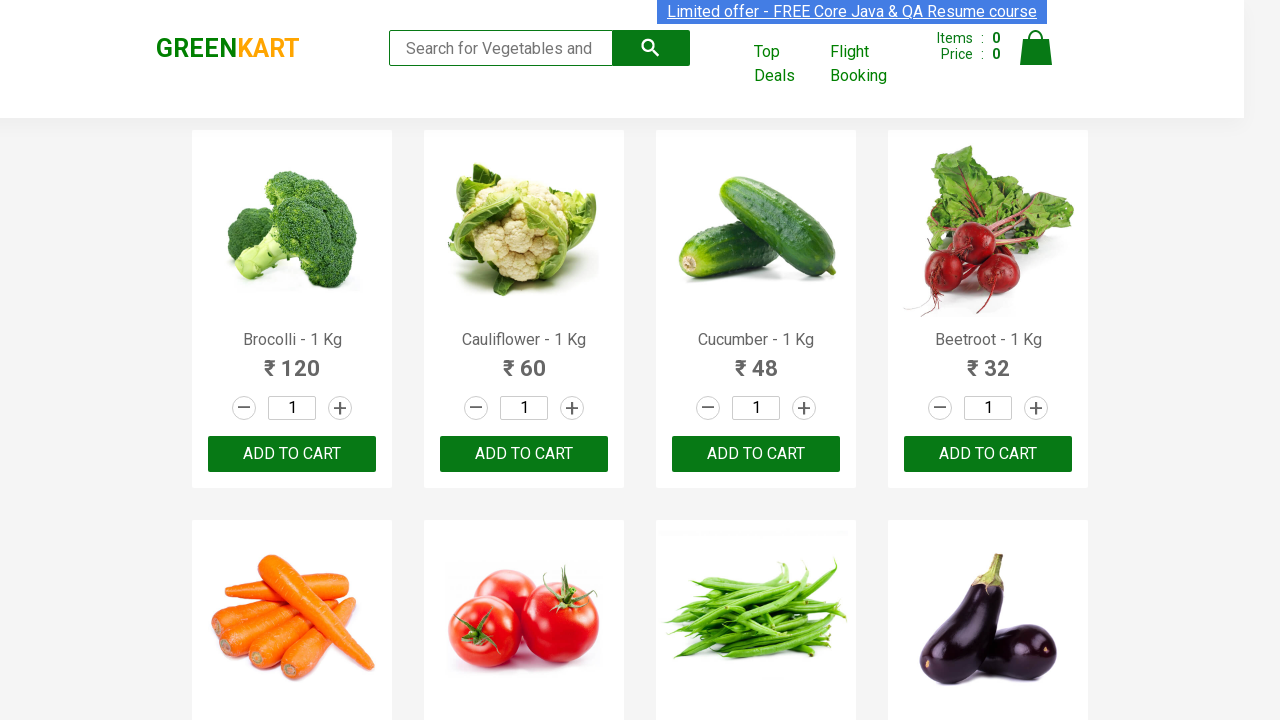